Tests the Market Cap section on Tickertape equity screener by clicking on a filter and locating market cap related cards.

Starting URL: https://www.tickertape.in/screener/equity

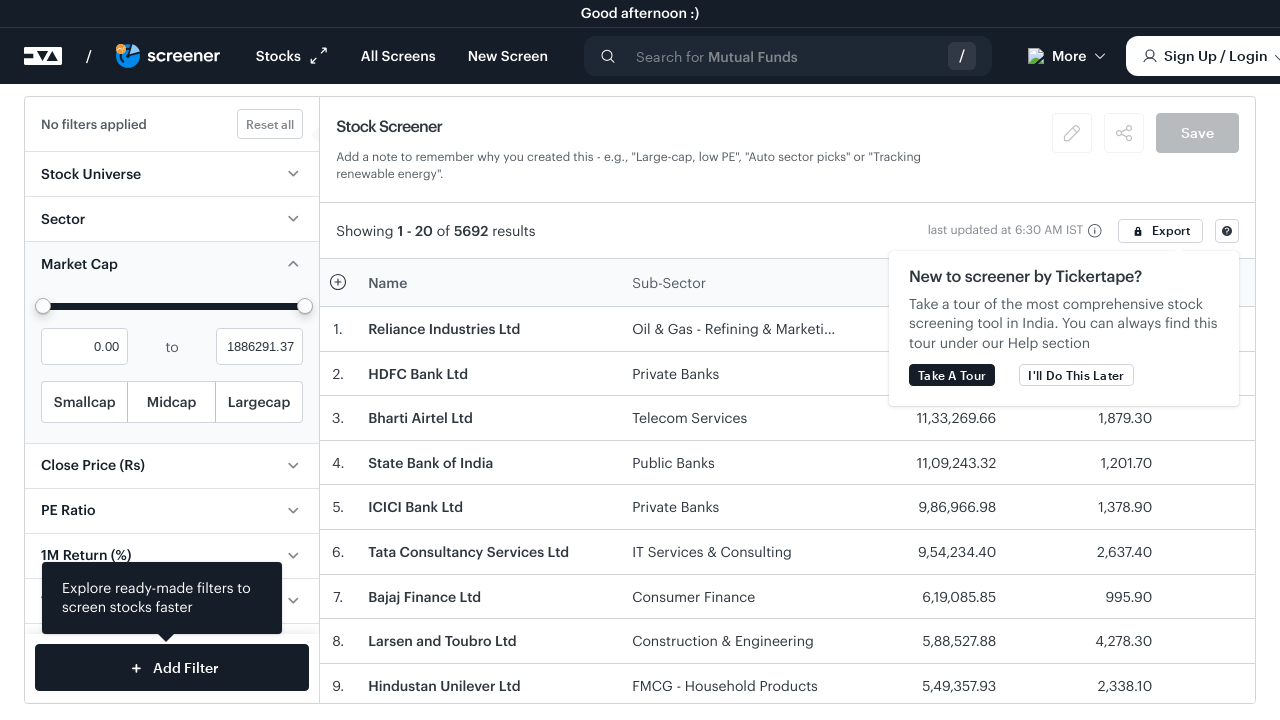

Clicked on the first filter/universe option in Market Cap section at (91, 174) on xpath=(//div[@class='jsx-214020999 jsx-173293736 '])[1]
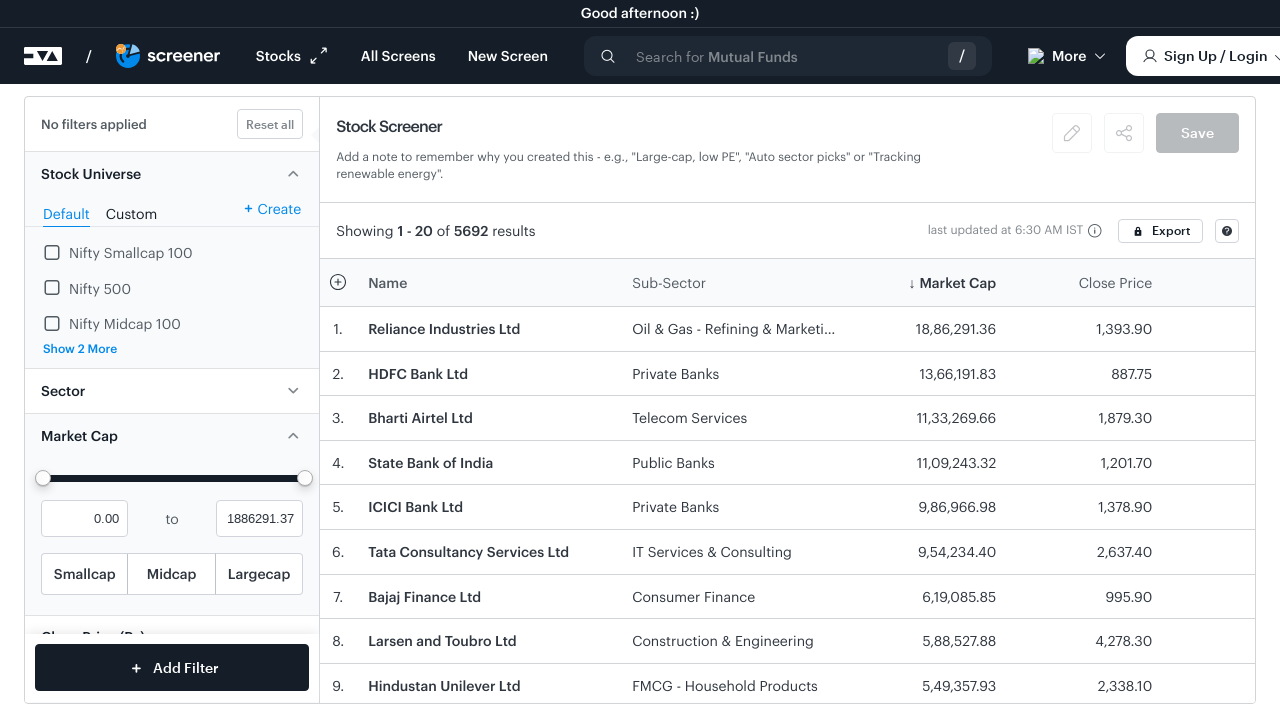

Waited for third market cap card to be visible
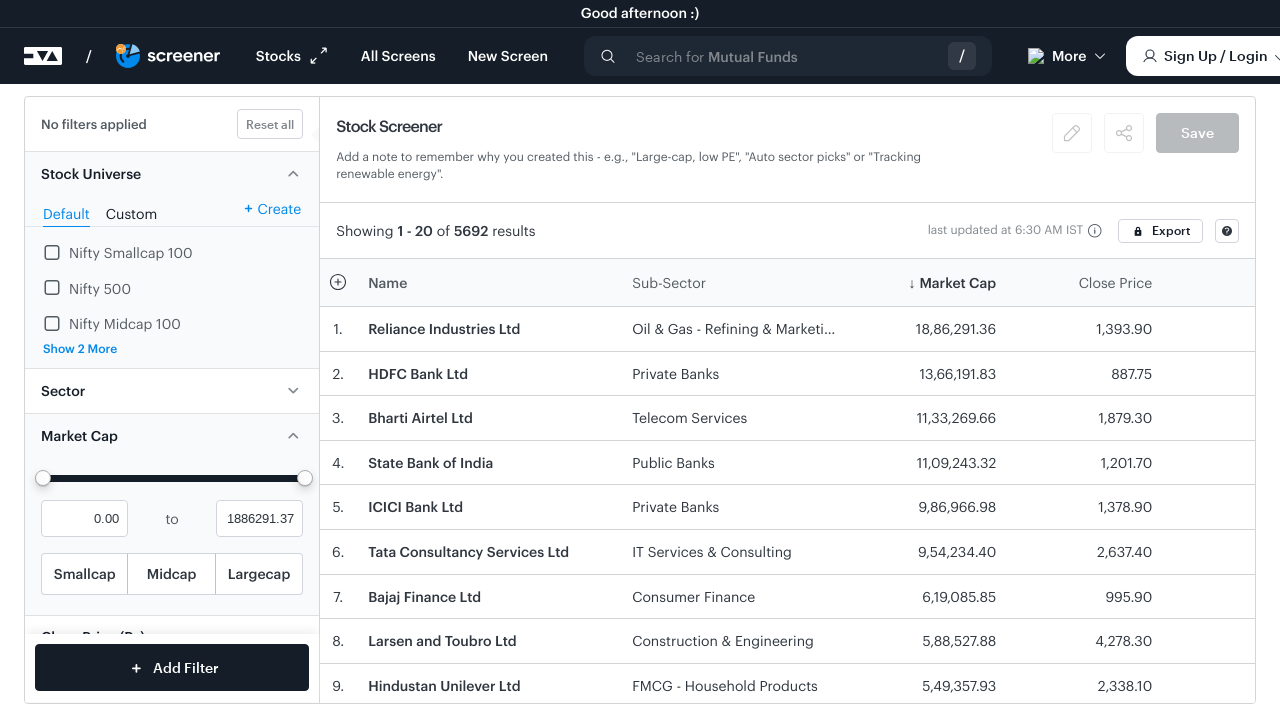

Waited for first market cap card to be visible
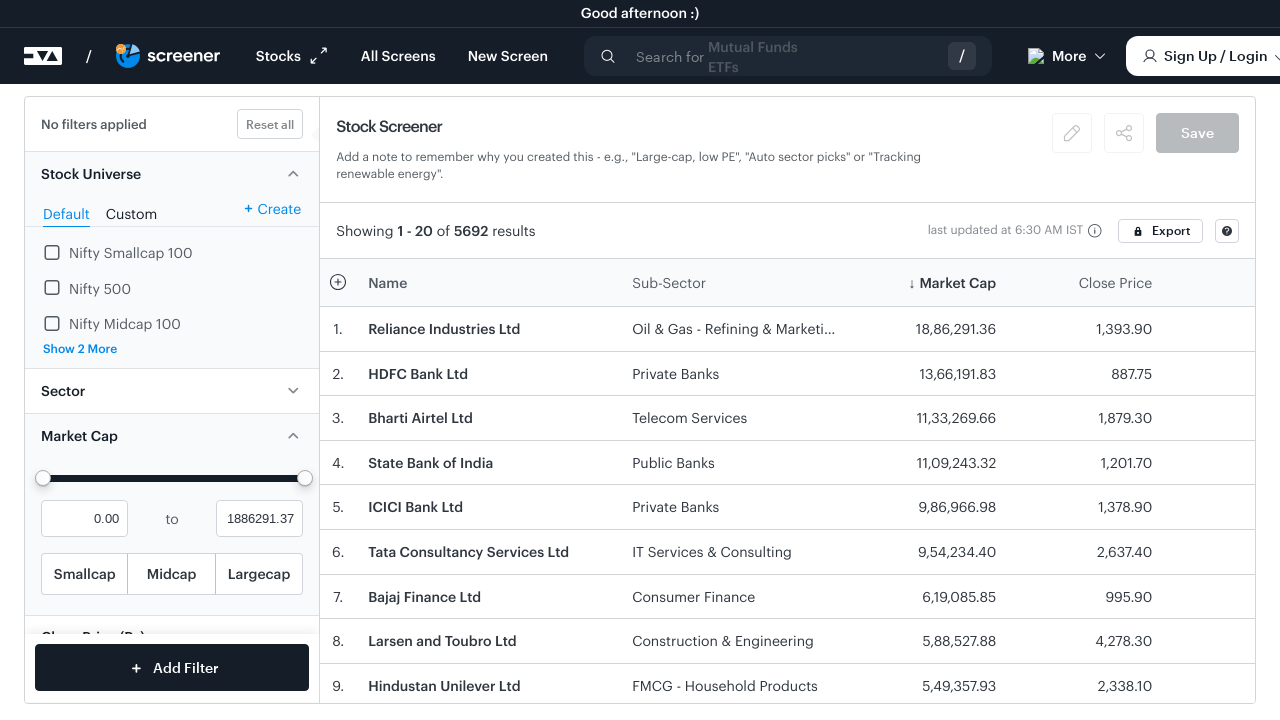

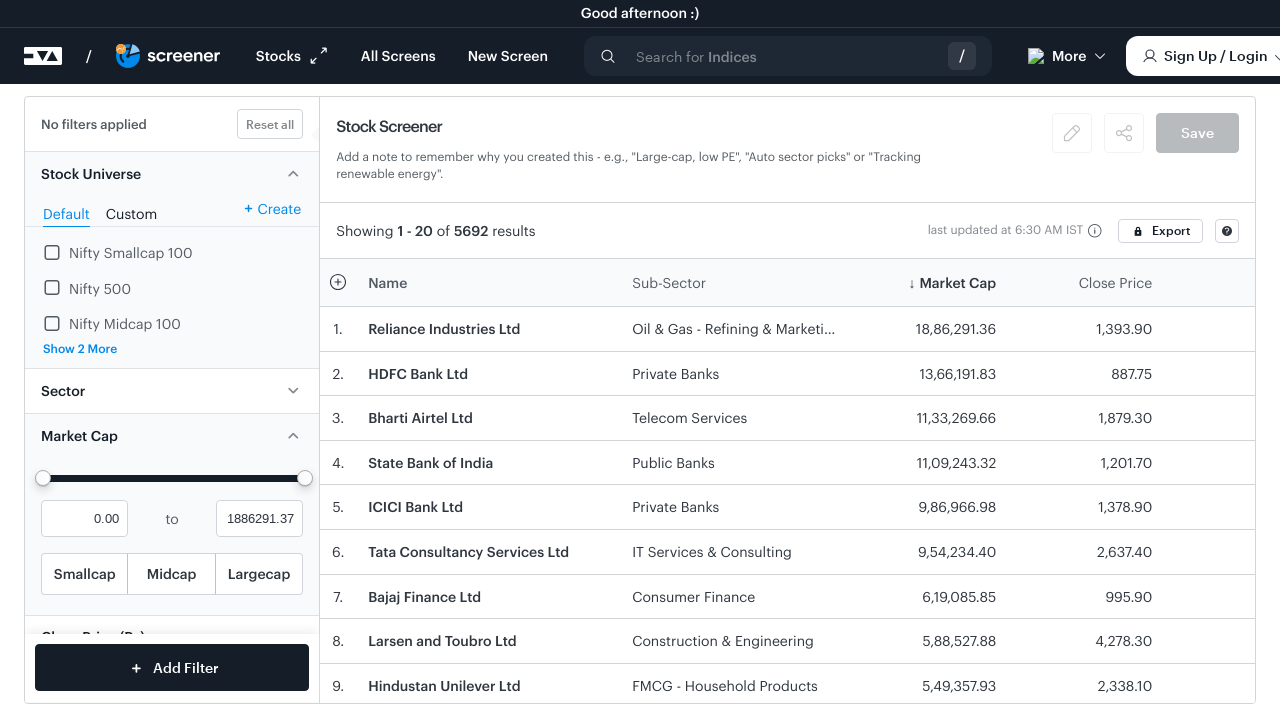